Simple test that navigates to Platzi website and verifies the page loads

Starting URL: https://www.platzi.com

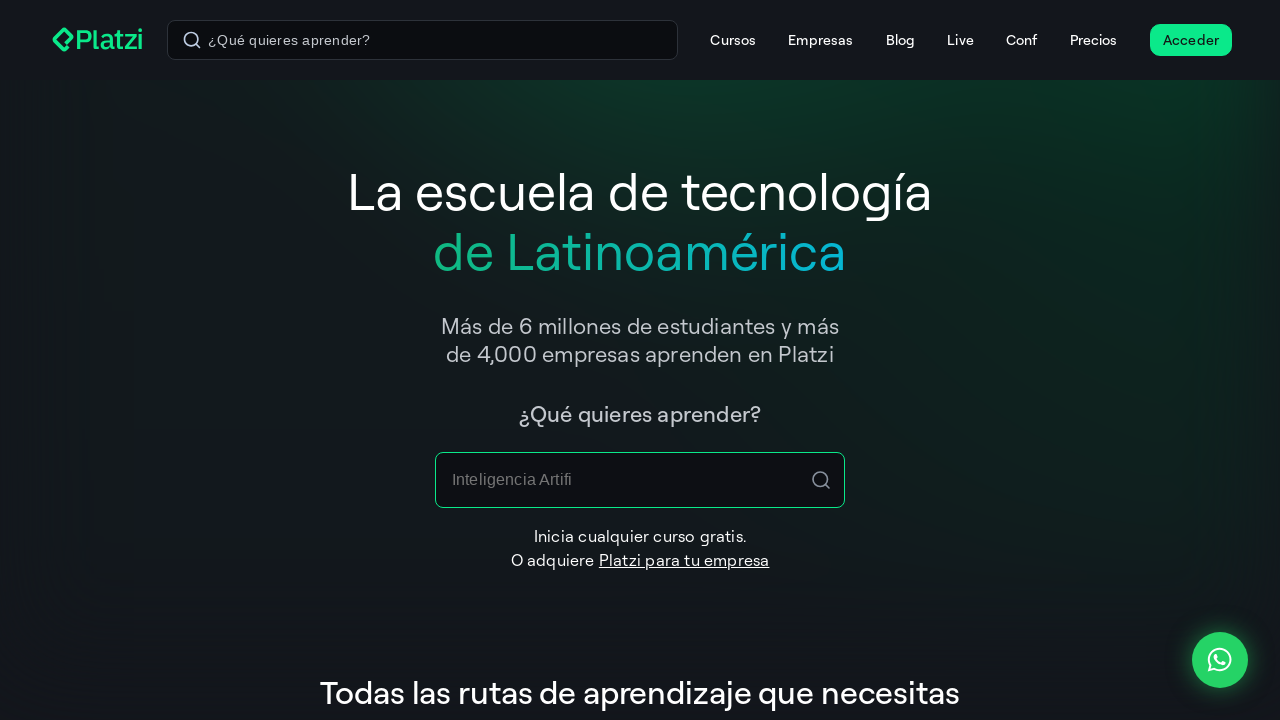

Waited for Platzi website to load (DOM content loaded)
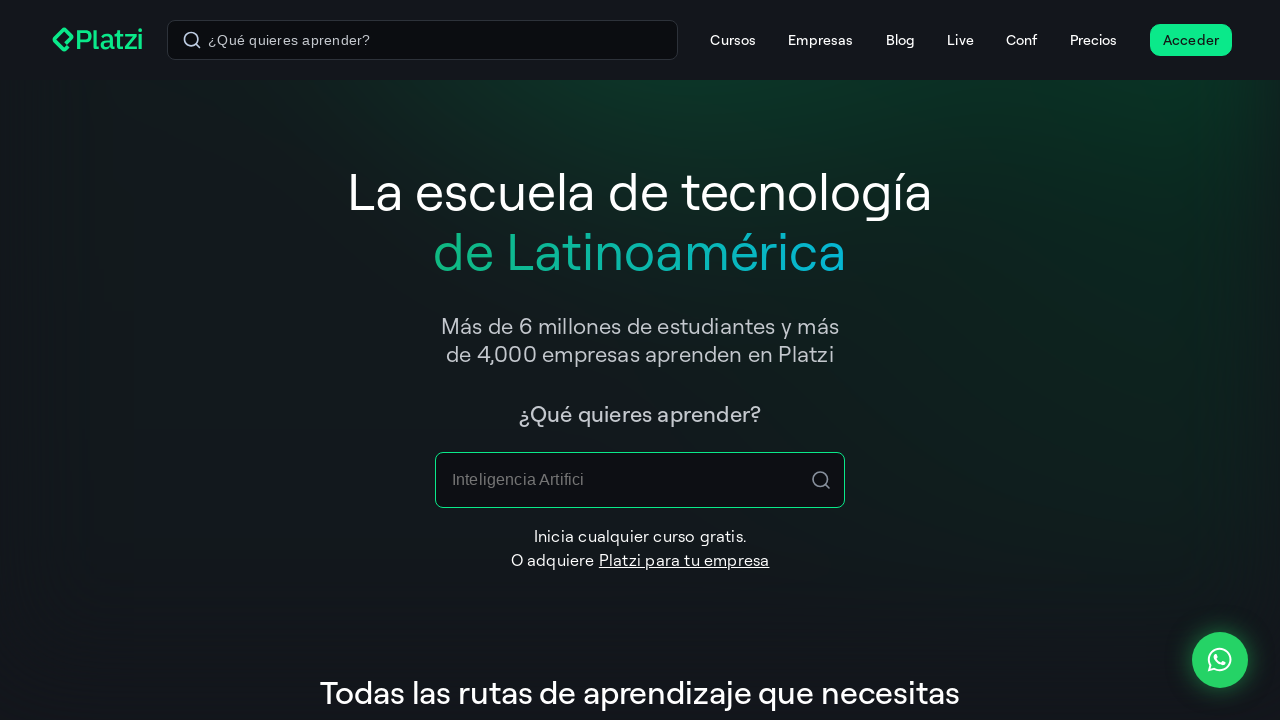

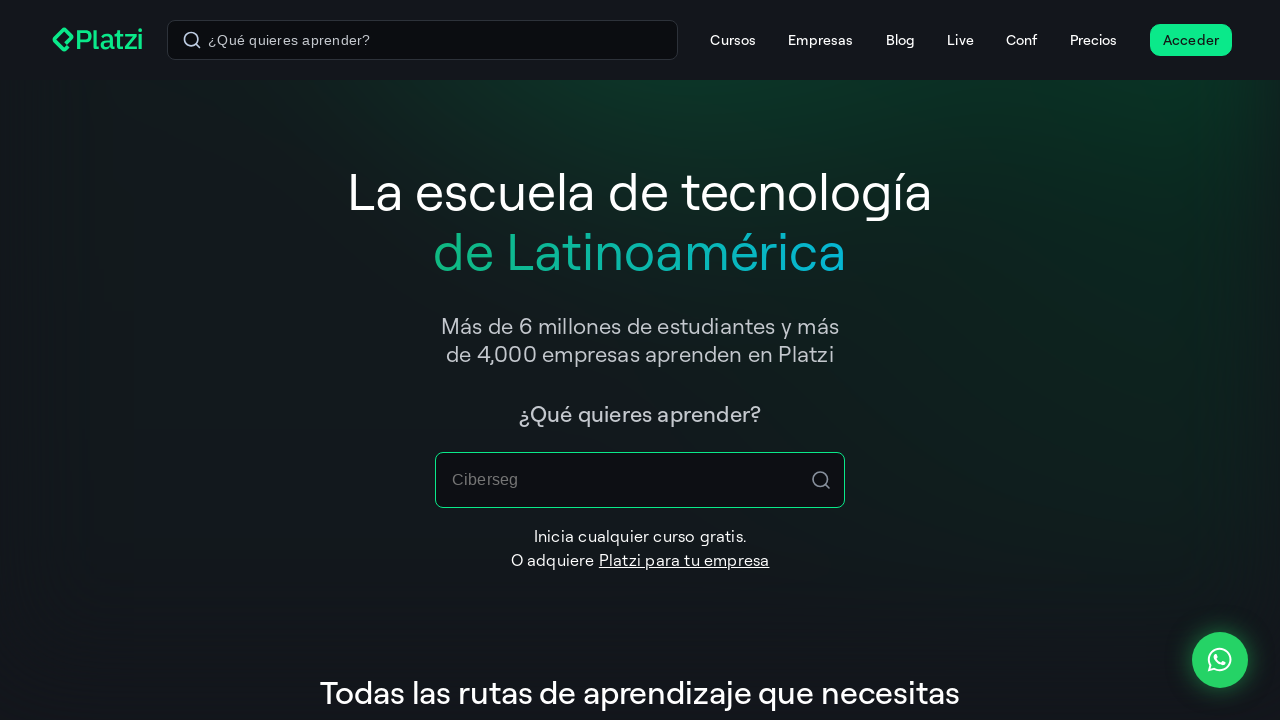